Fills out a registration form by entering personal details and navigating through form fields using TAB key

Starting URL: https://naveenautomationlabs.com/opencart/index.php?route=account/register

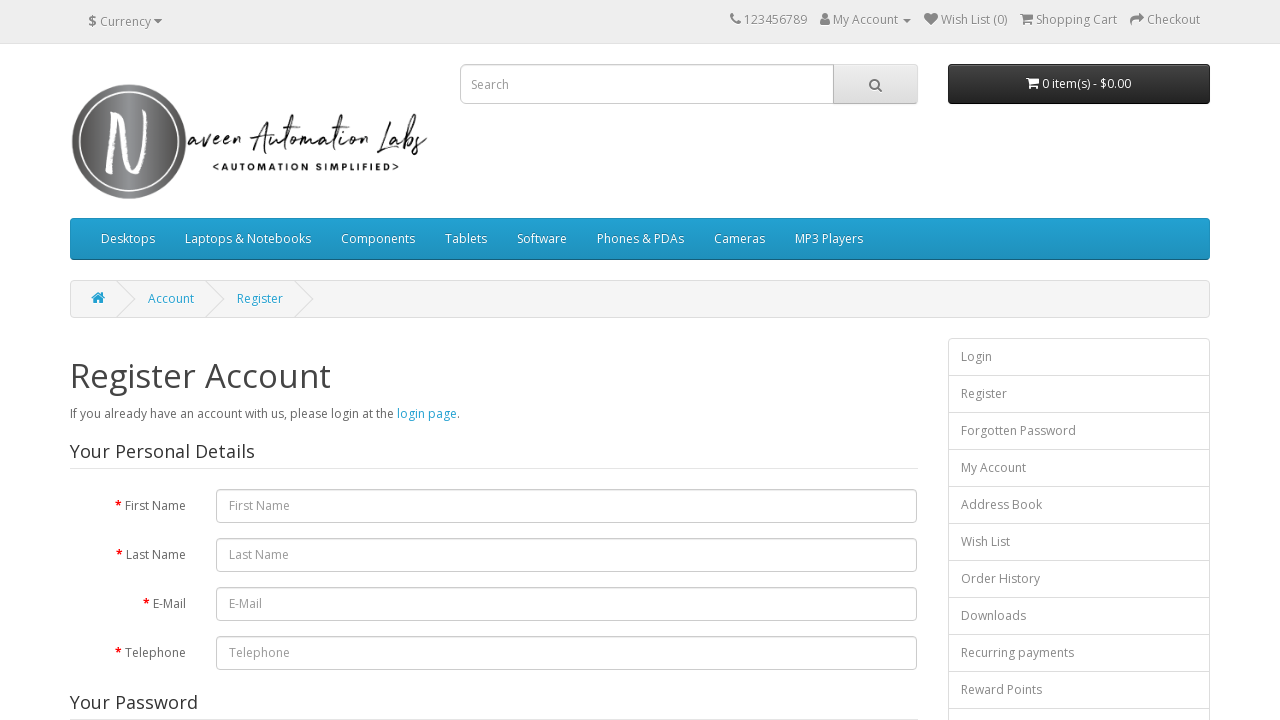

Filled first name field with 'chitra' on #input-firstname
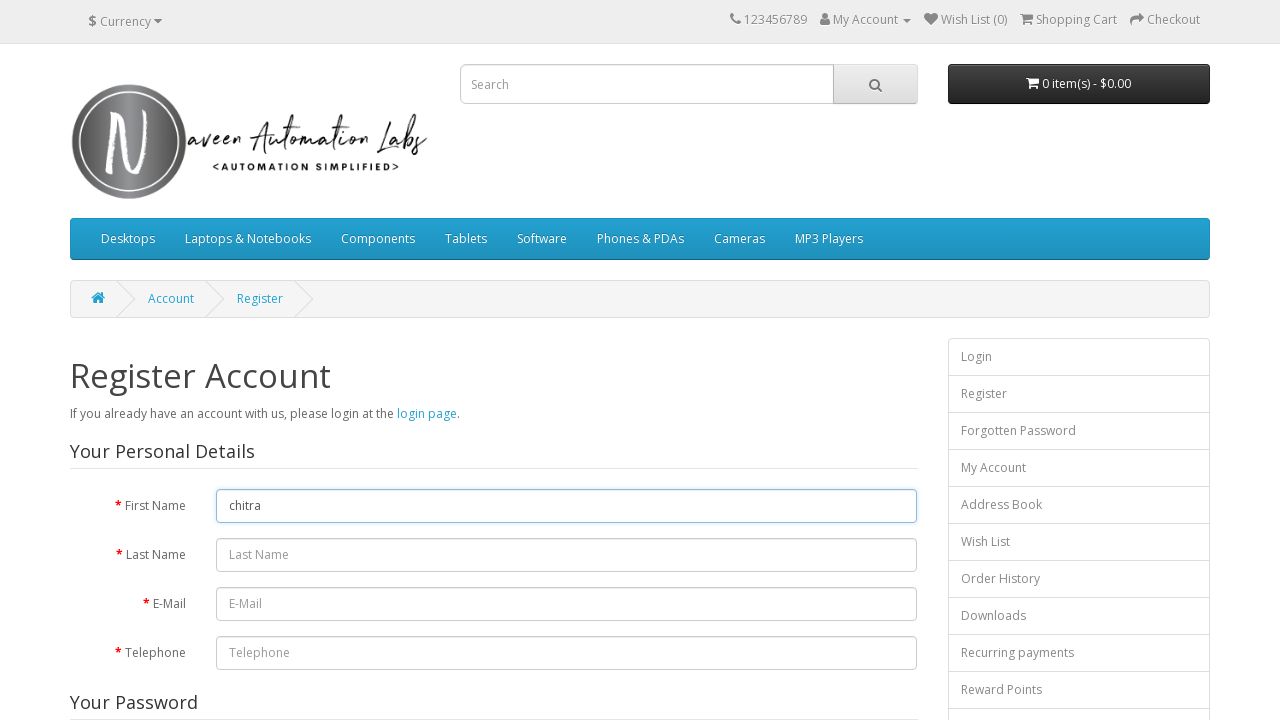

Pressed Tab to navigate from first name field on #input-firstname
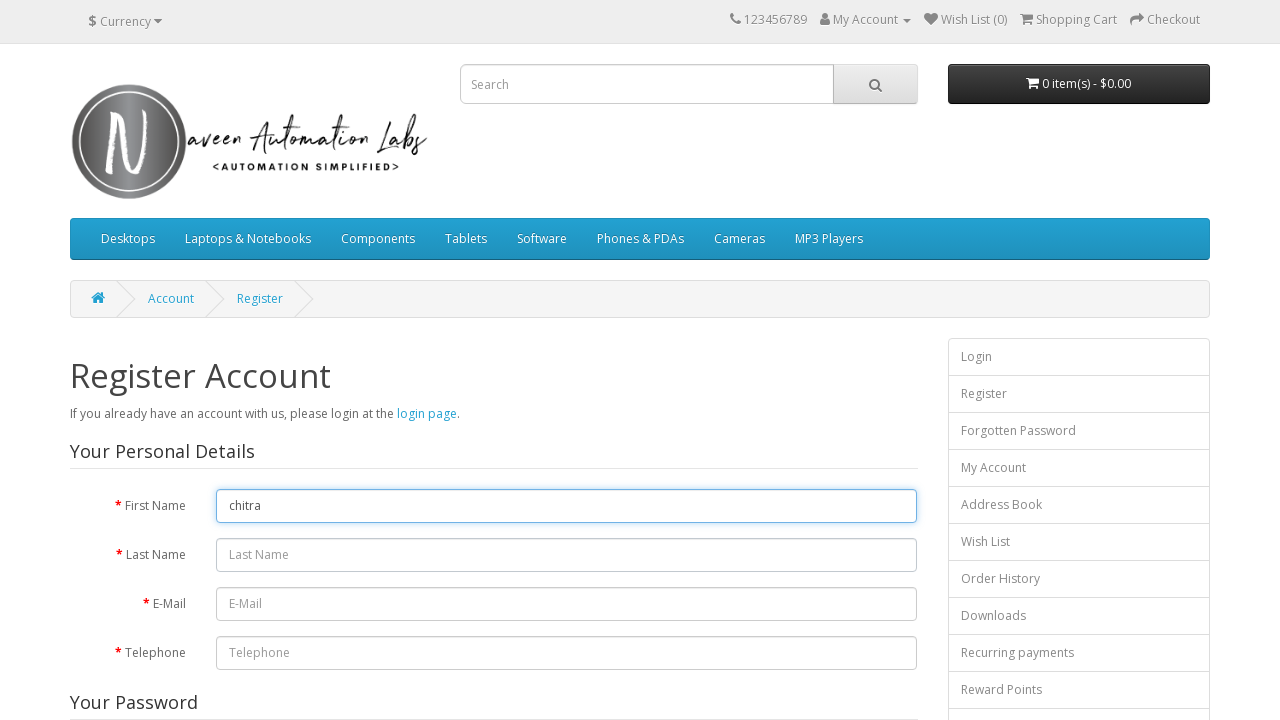

Typed last name 'Duttala' in last name field on #input-lastname
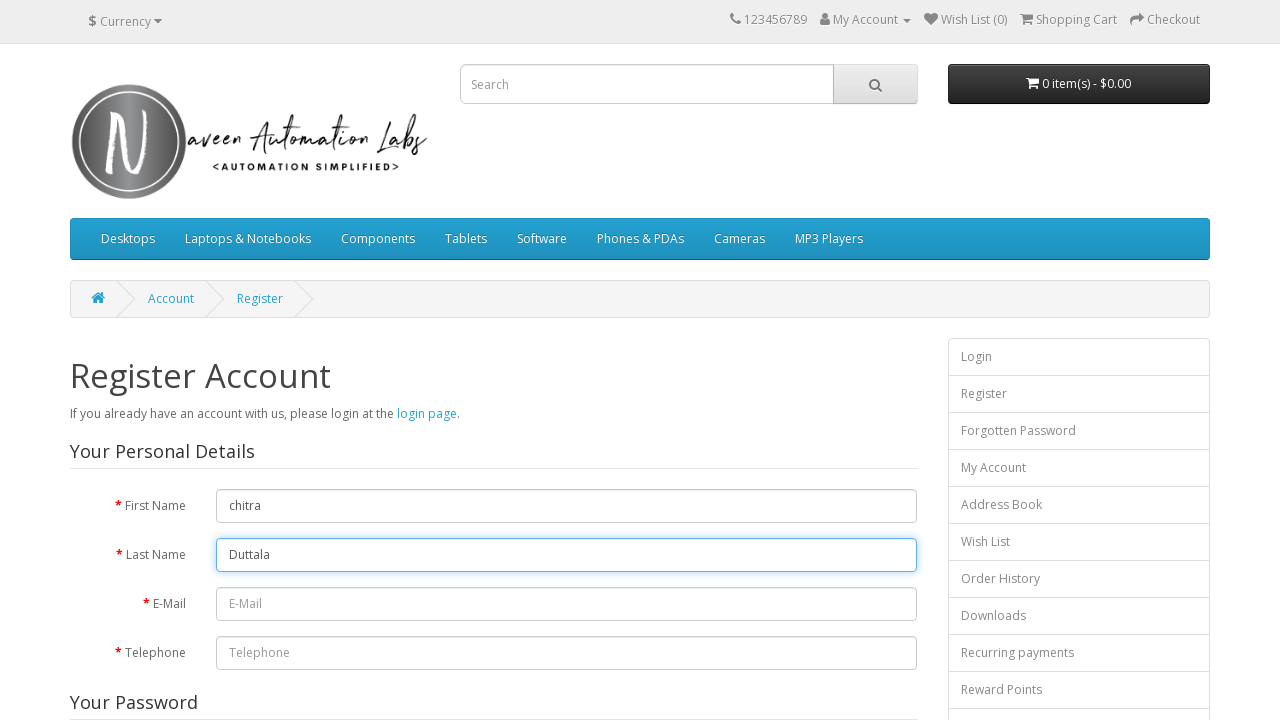

Pressed Tab to navigate from last name field on #input-lastname
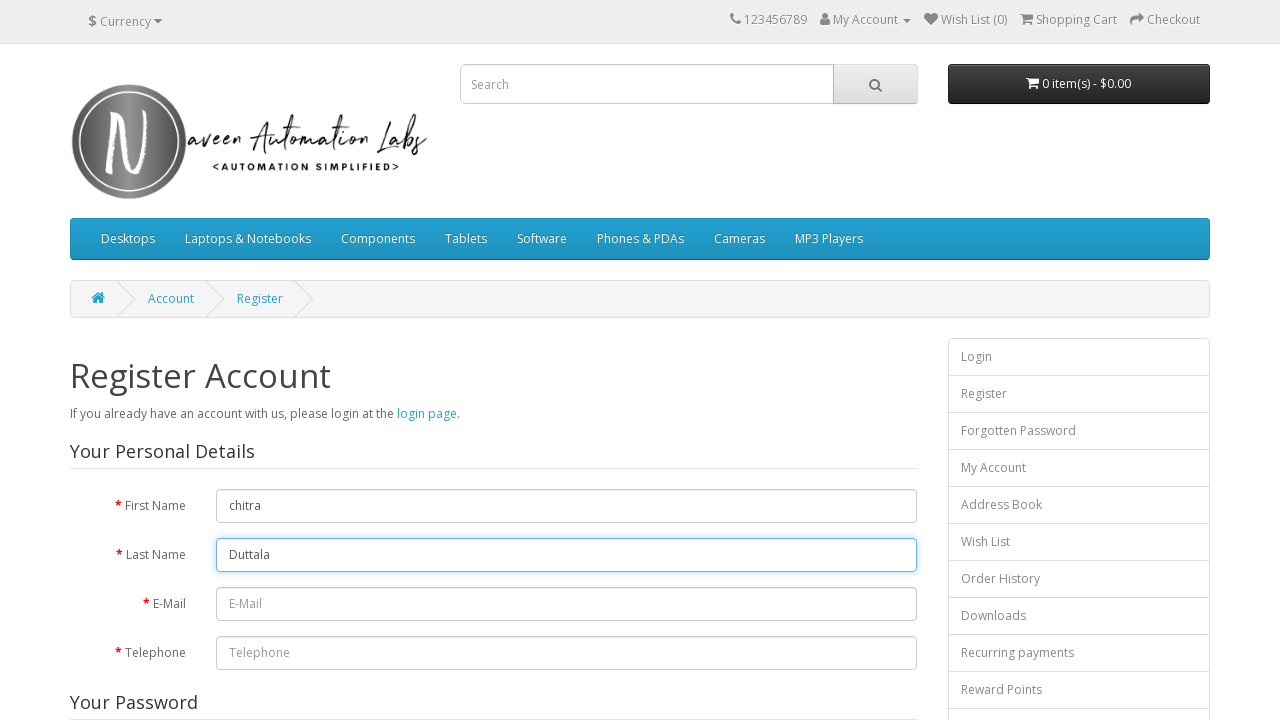

Typed email 'testuser847@example.com' in email field on #input-email
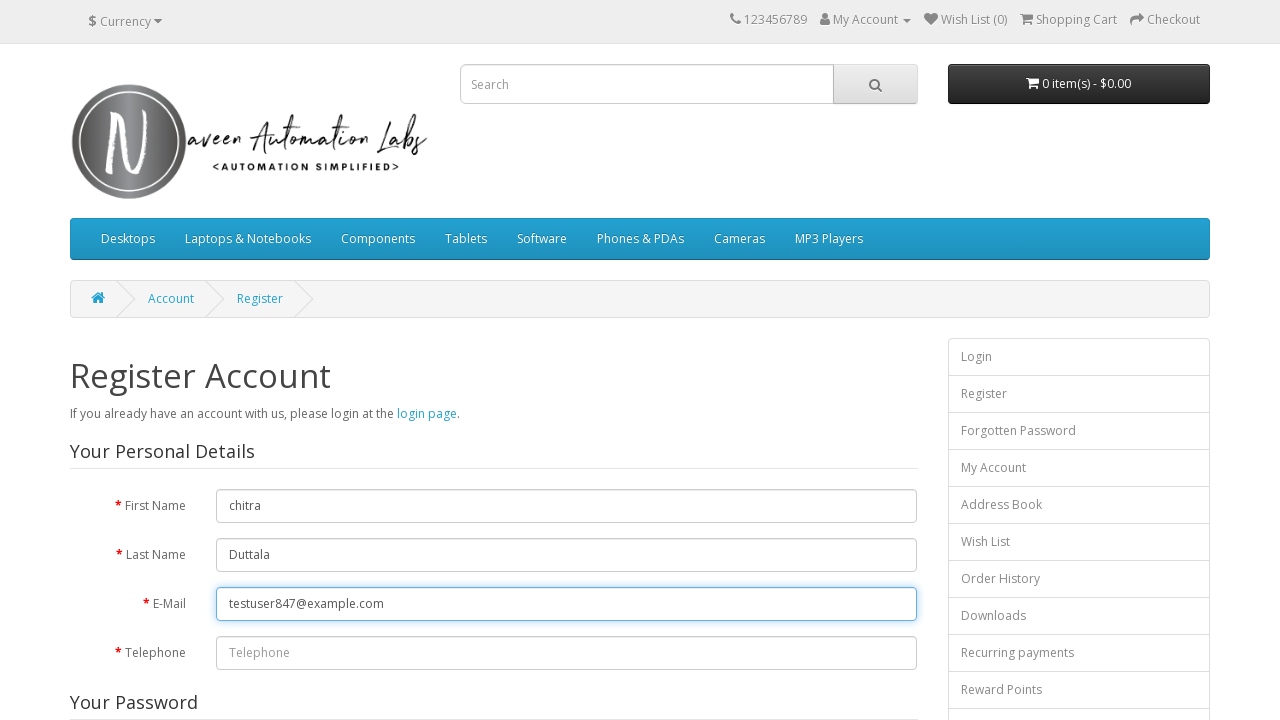

Pressed Tab to navigate from email field on #input-email
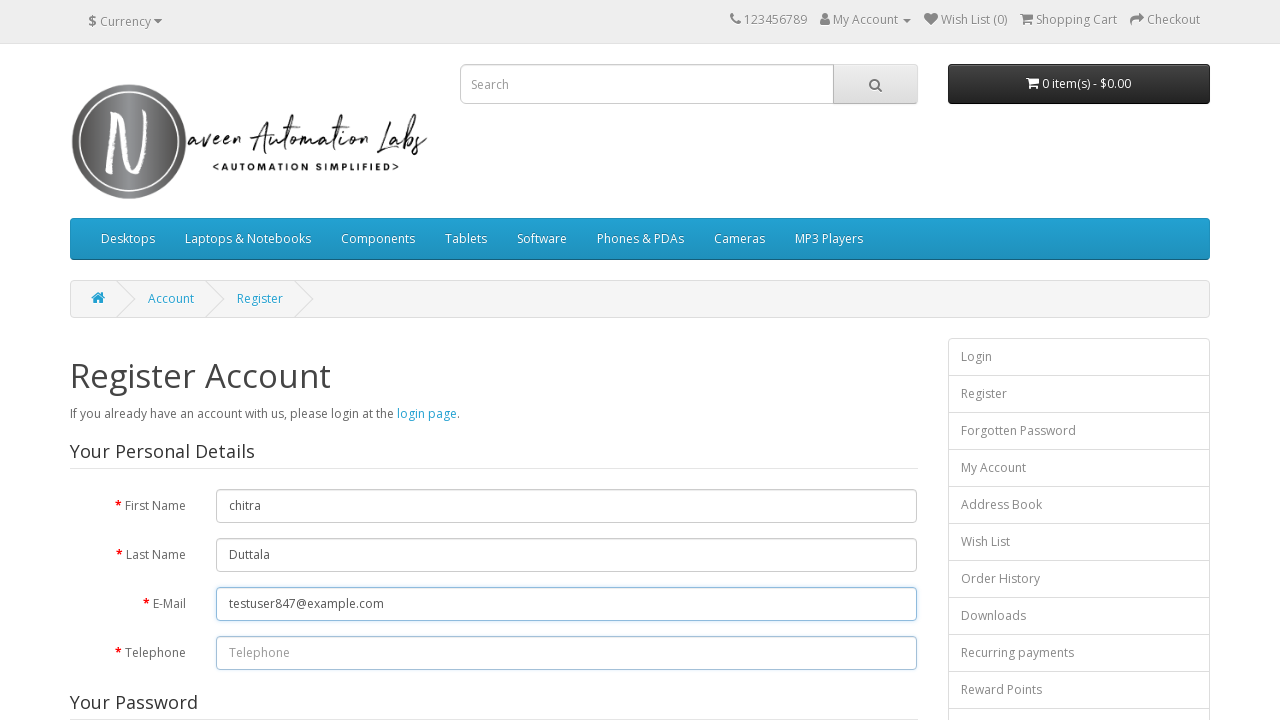

Typed telephone '984-944-3104' in telephone field on #input-telephone
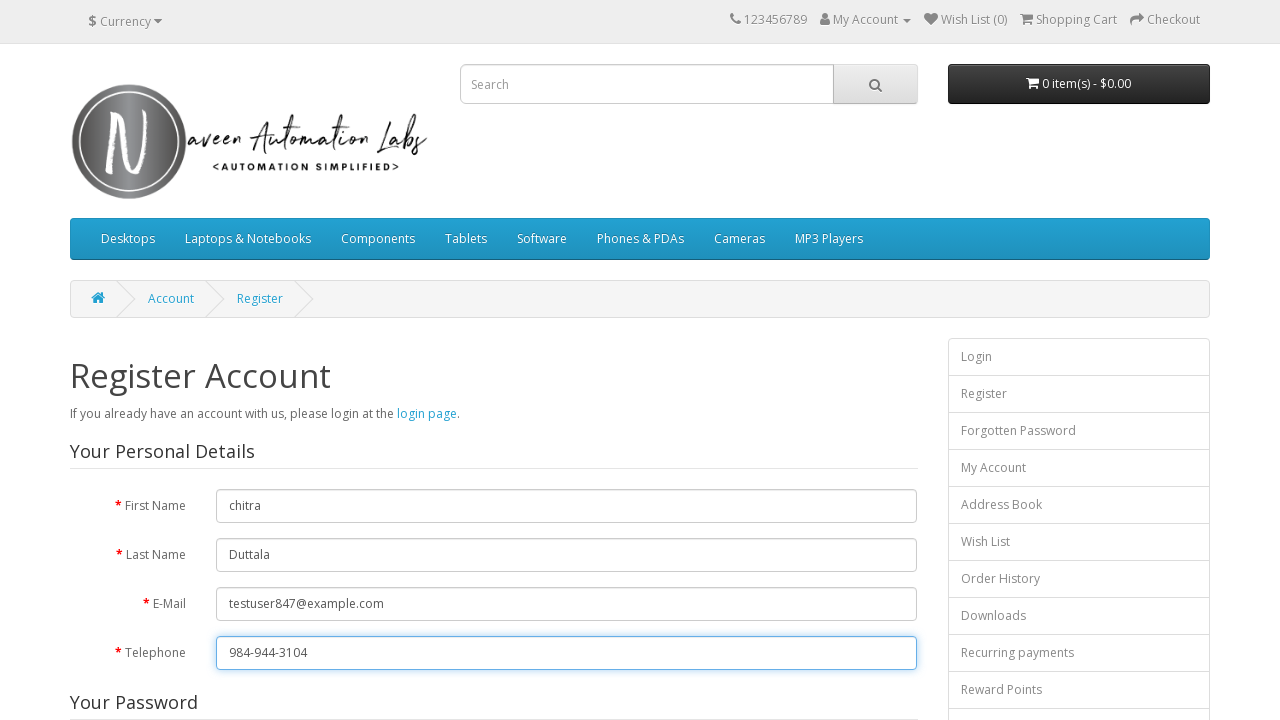

Pressed Tab to navigate from telephone field on #input-telephone
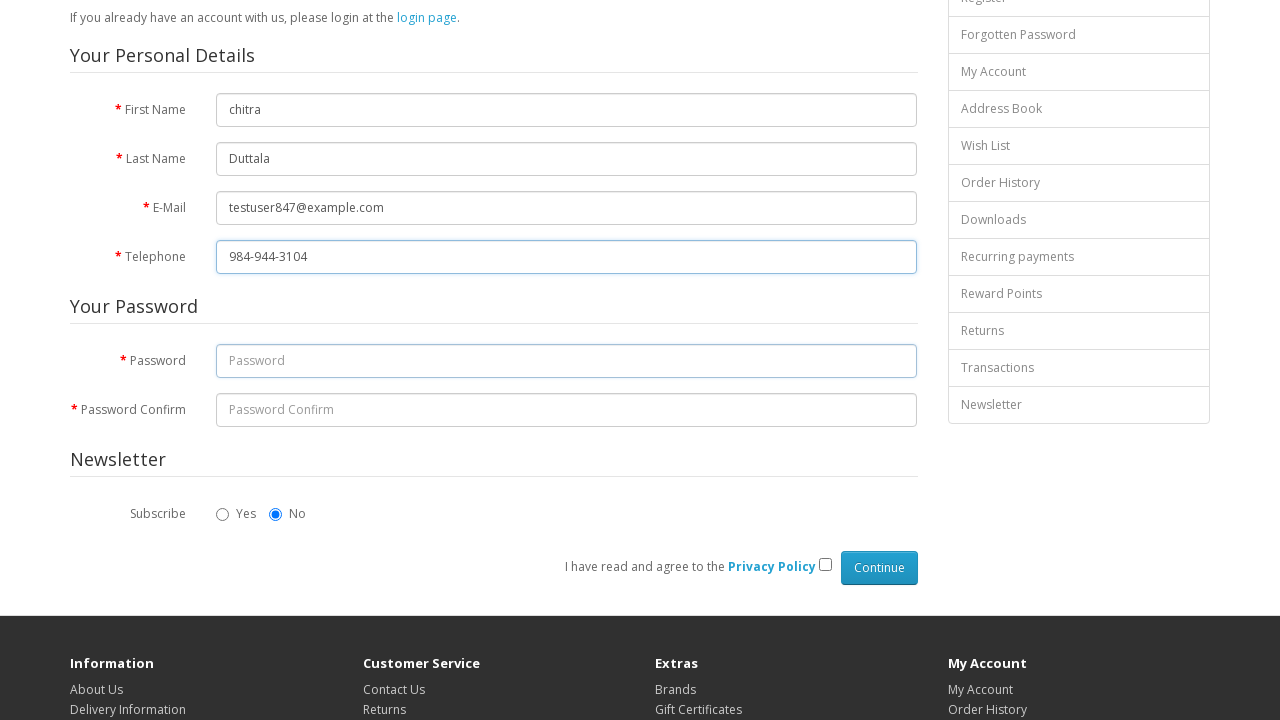

Typed password 'chitra123' in password field on #input-password
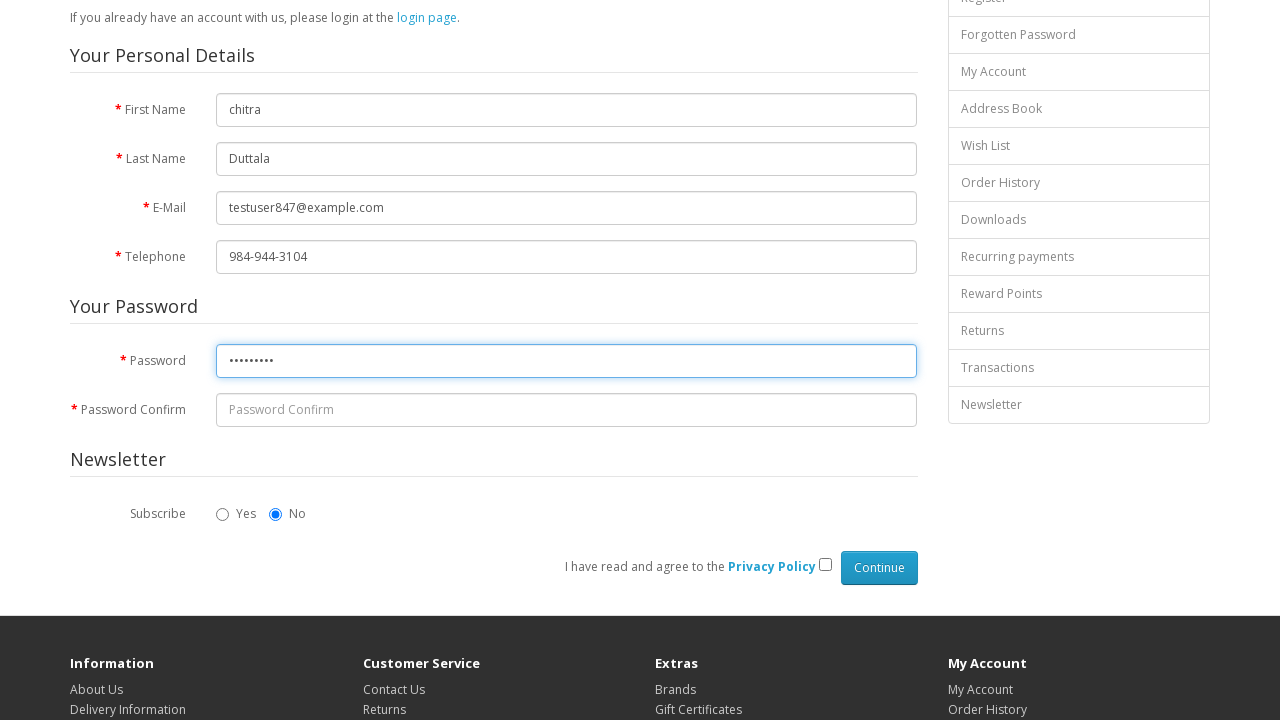

Pressed Tab to navigate from password field on #input-password
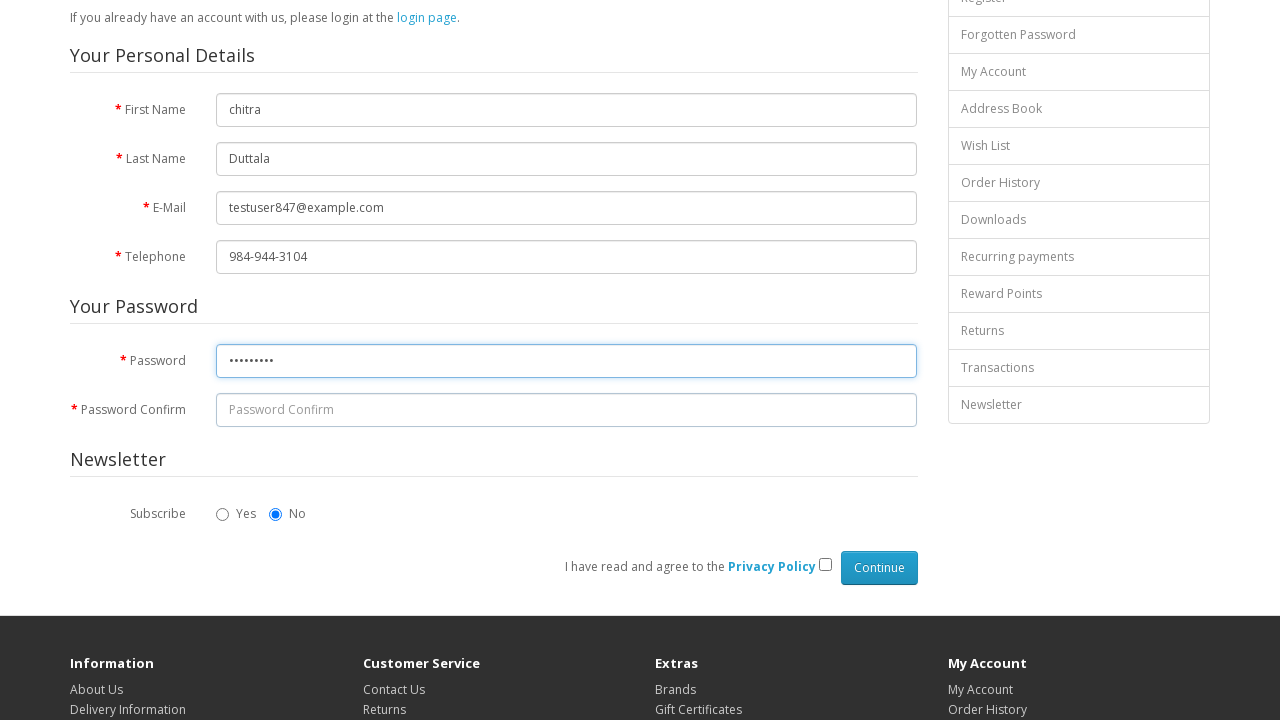

Typed password confirmation 'chitra123' in confirm password field on #input-confirm
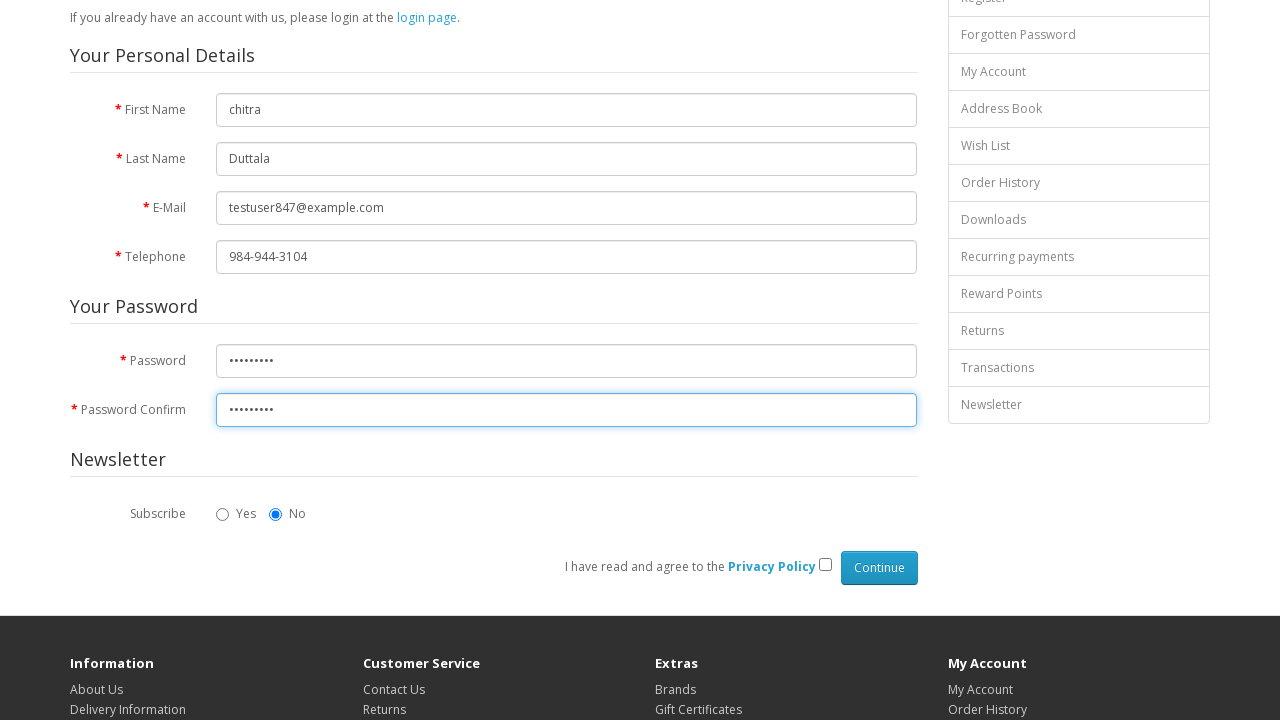

Pressed Tab to navigate from confirm password field on #input-confirm
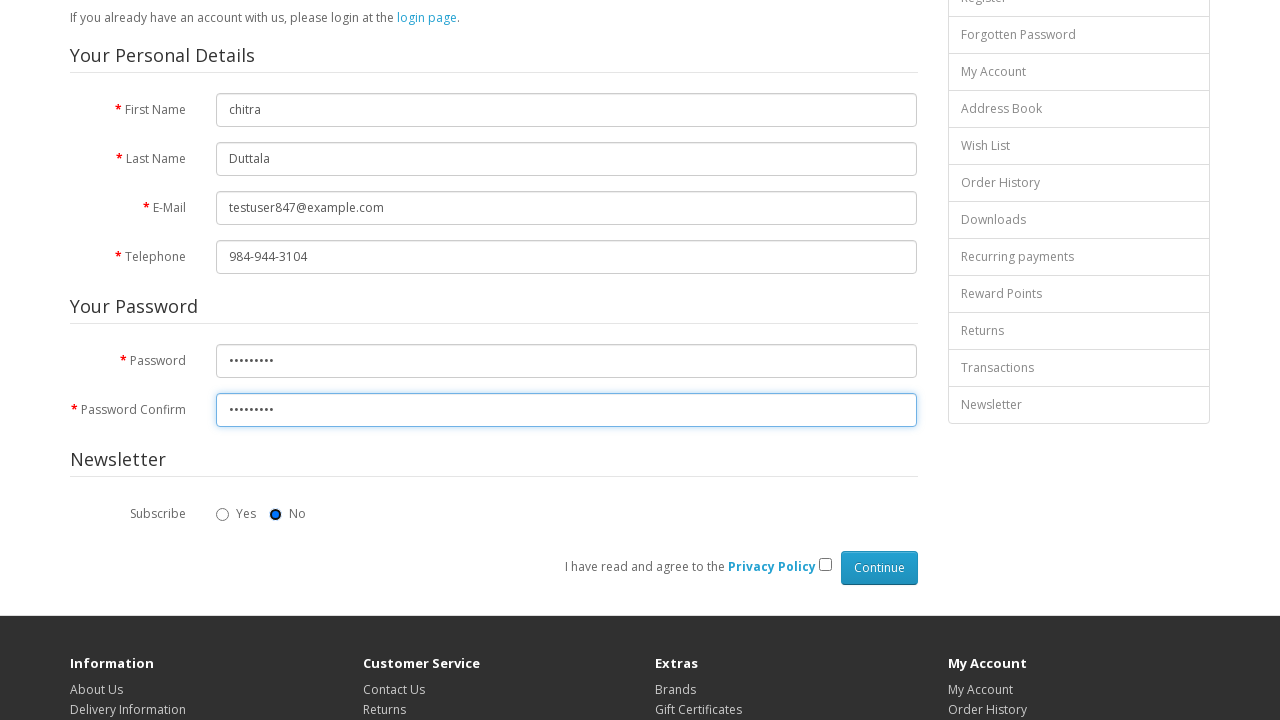

Pressed Tab to navigate to next field on body
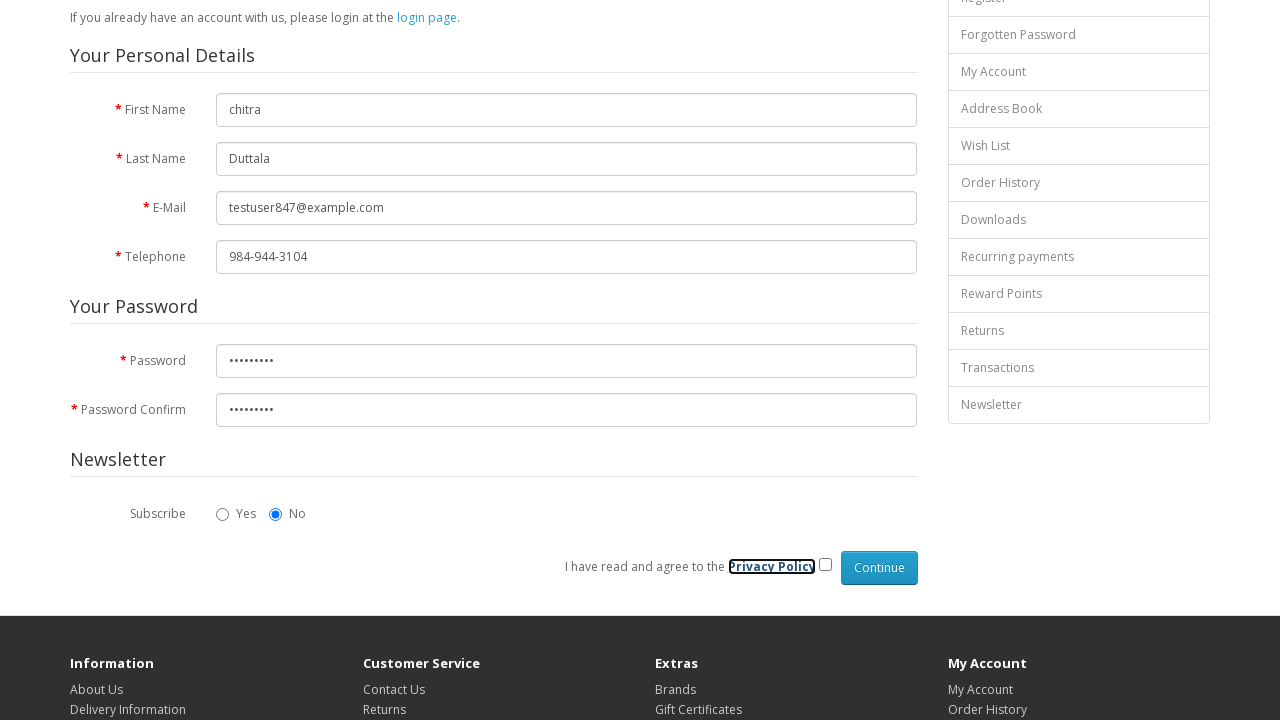

Pressed Tab to navigate to next field on body
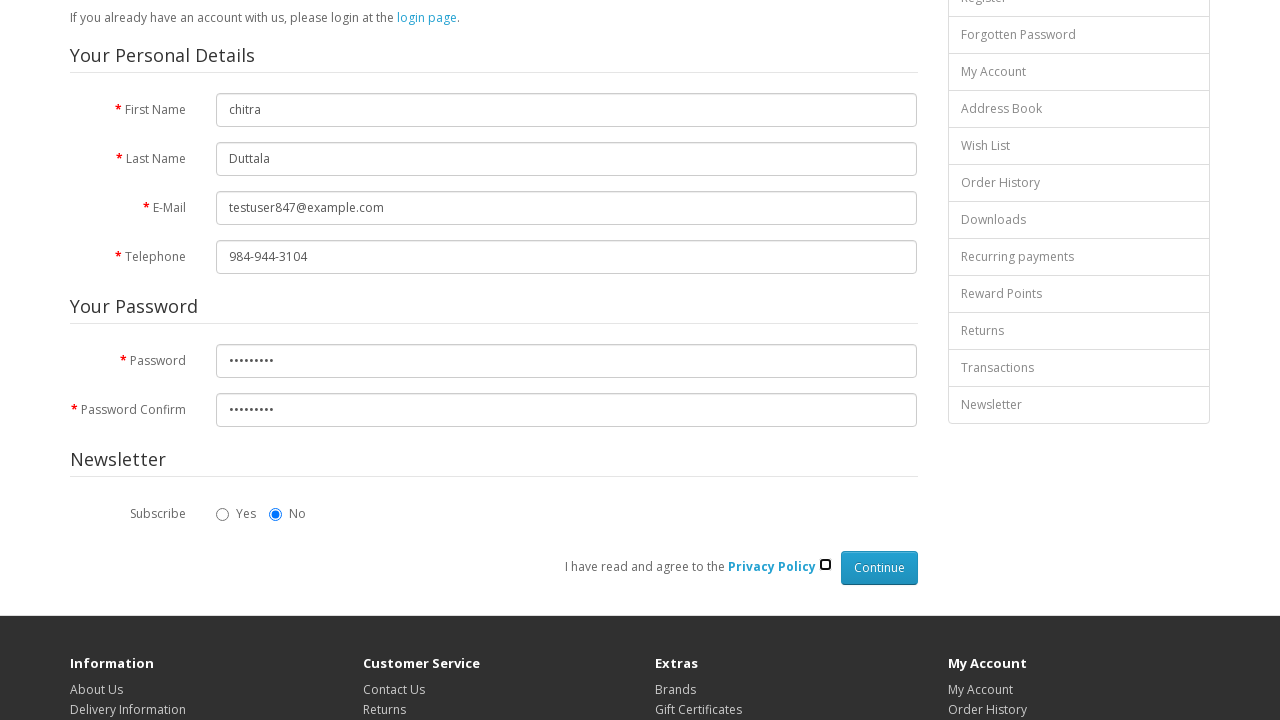

Clicked privacy policy agreement checkbox at (825, 565) on input[type='checkbox'][name='agree']
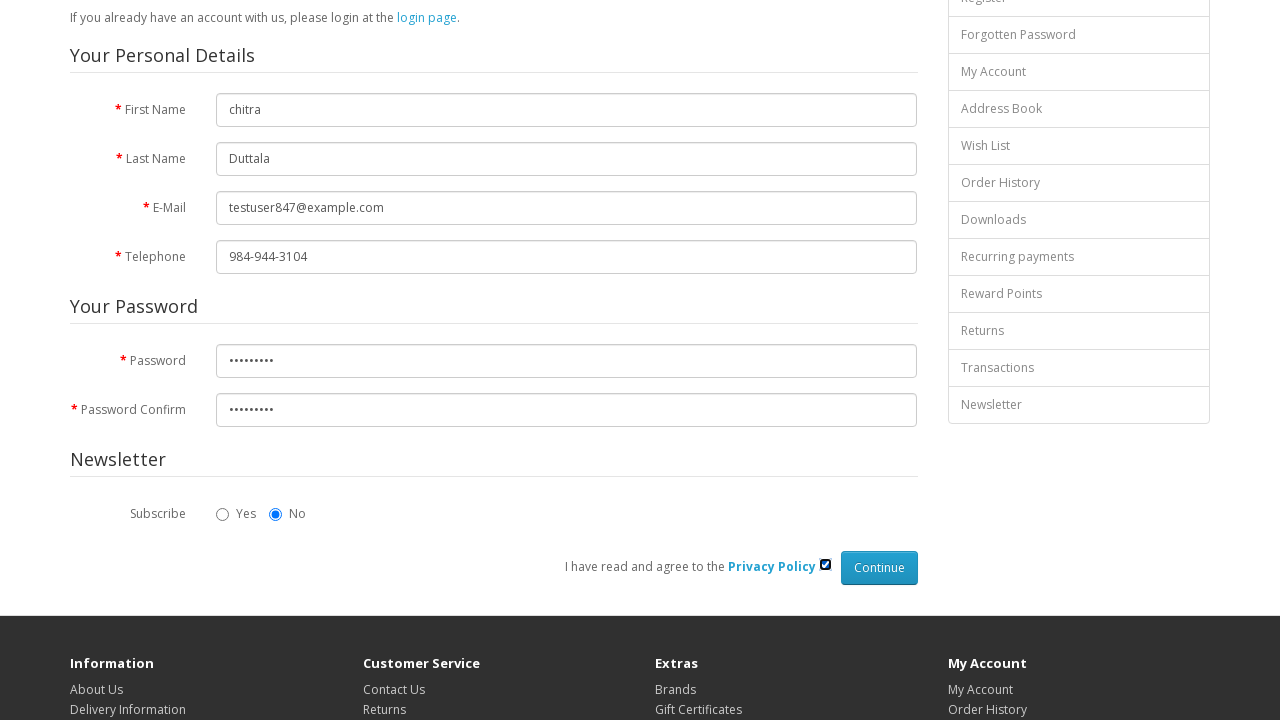

Pressed Tab to navigate to Continue button on body
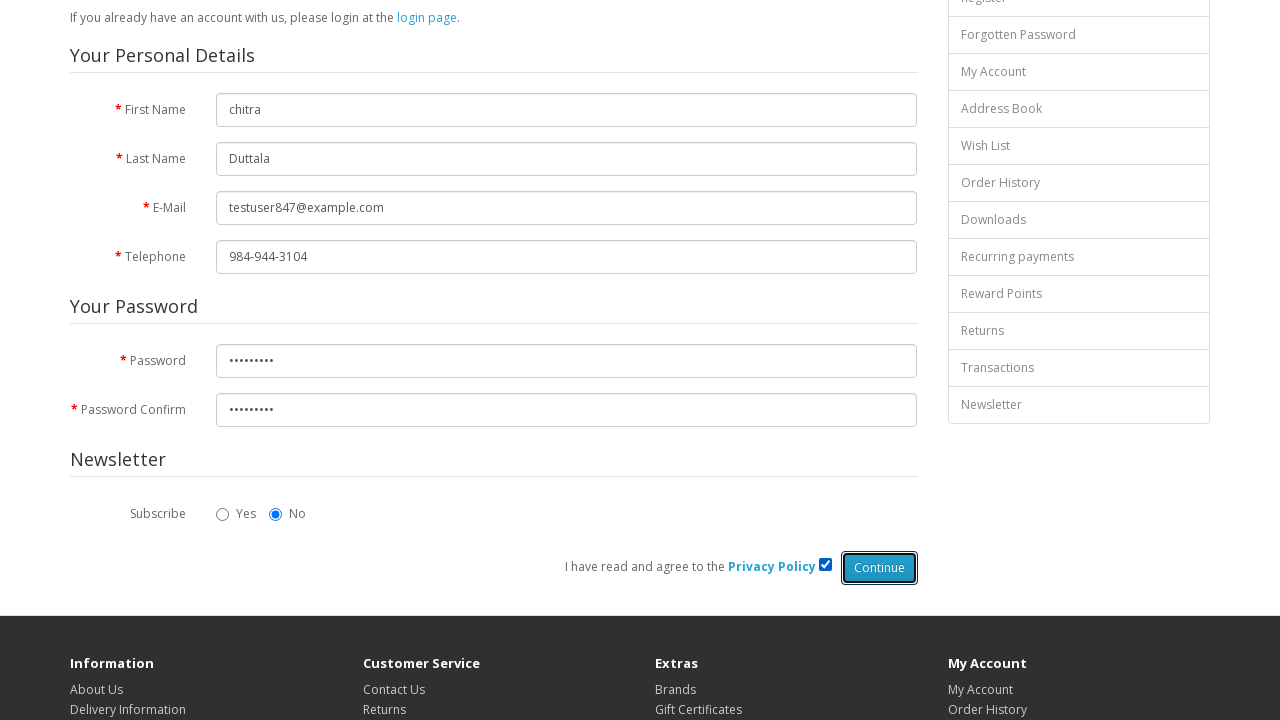

Clicked Continue button to submit registration form at (879, 568) on input[type='submit'][value='Continue']
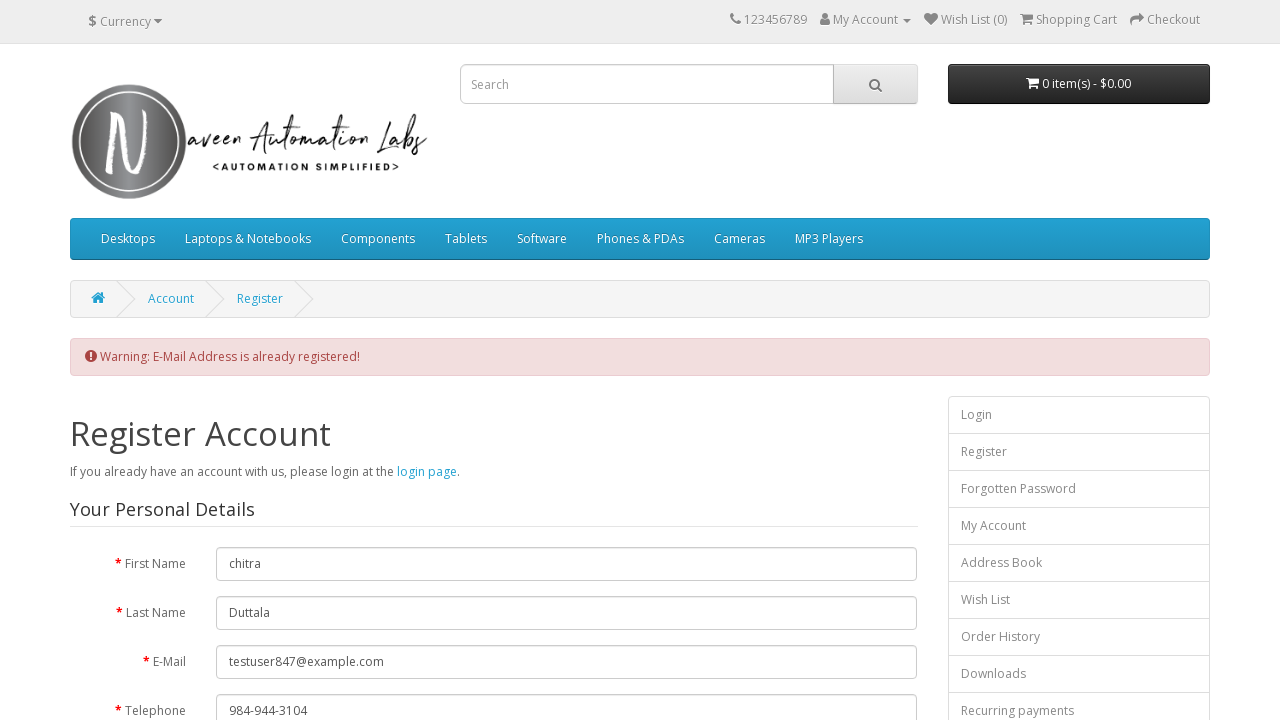

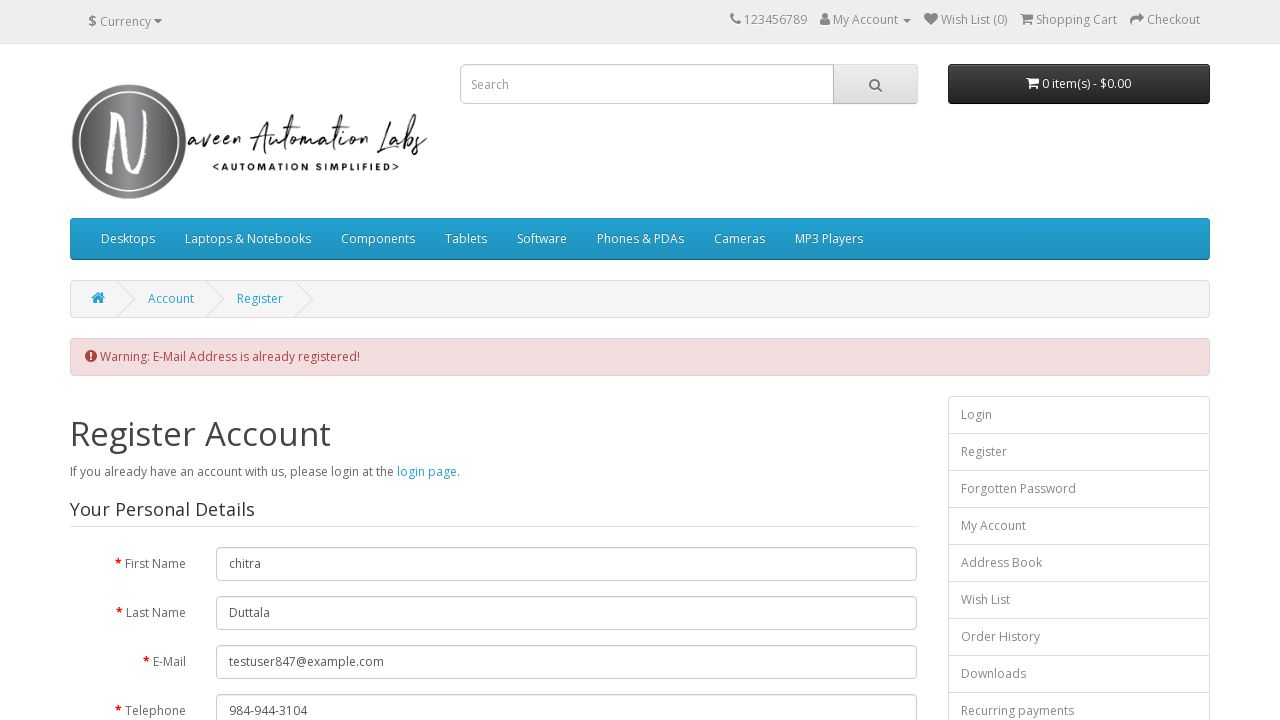